Hovers over the Products menu item to trigger any dropdown or hover effects

Starting URL: https://daviktapes.com/

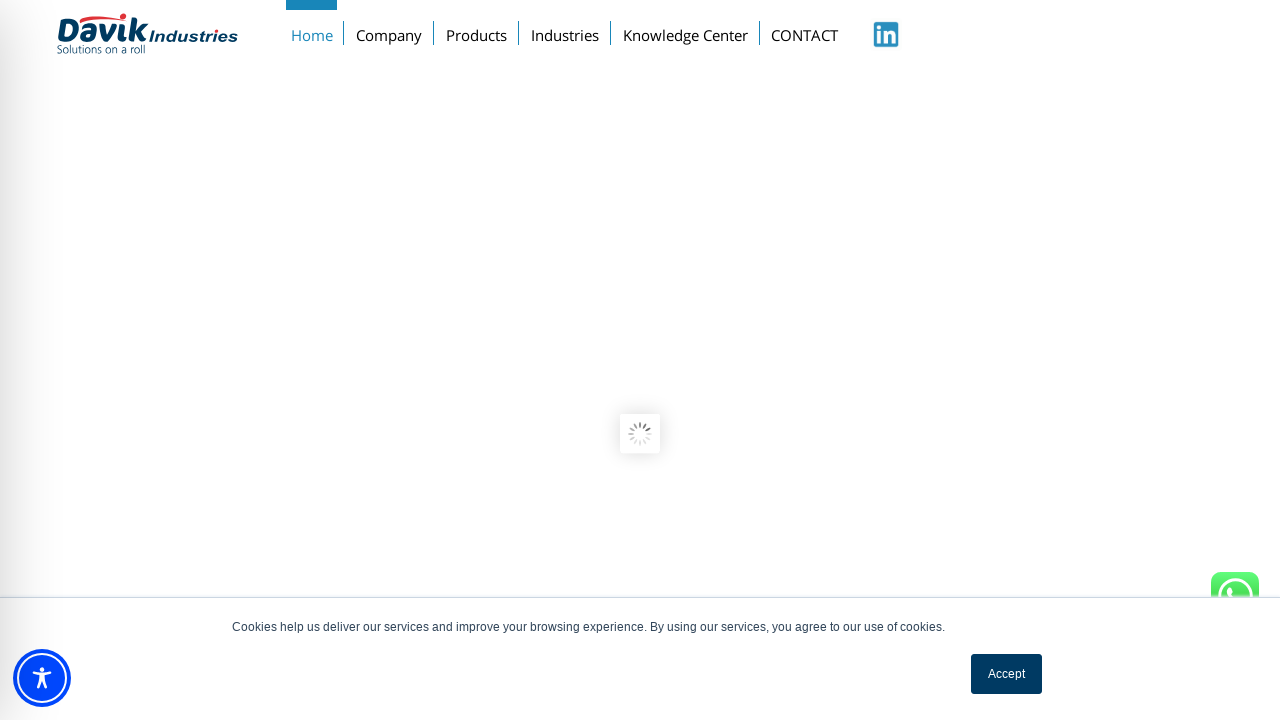

Waited for Products menu link to be visible
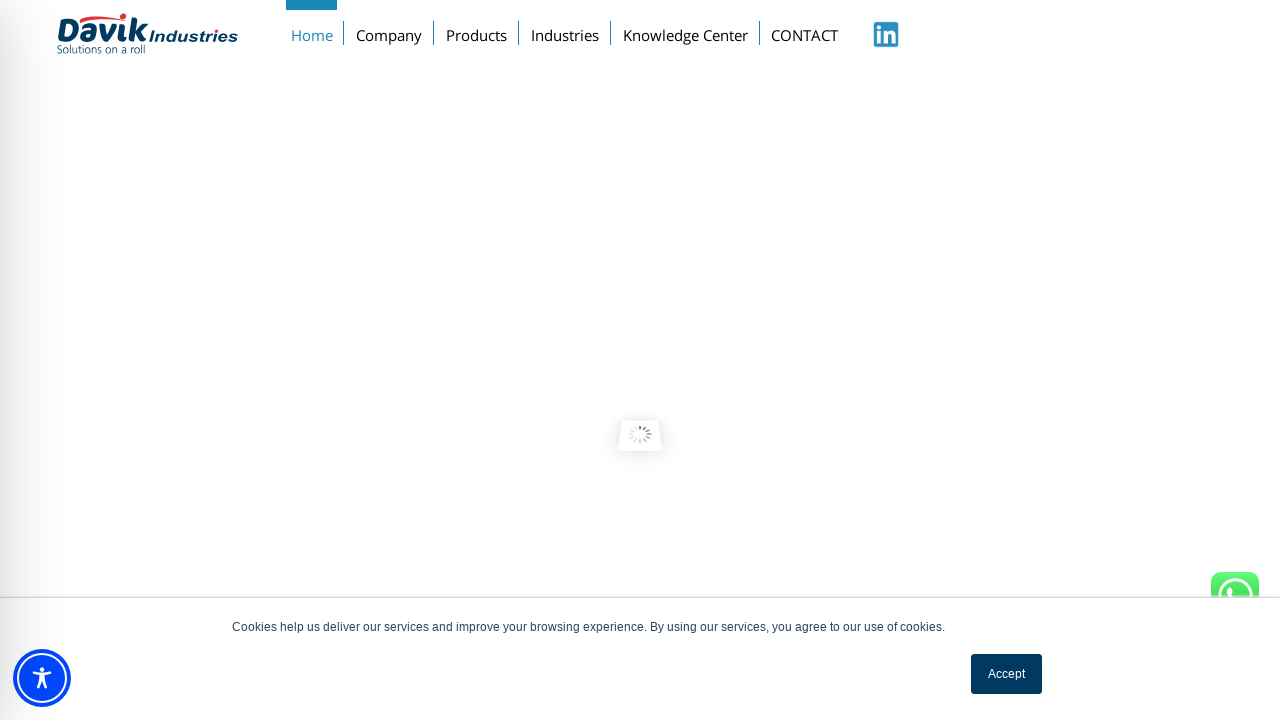

Hovered over Products menu item to trigger dropdown or hover effects at (477, 31) on xpath=//a[text()='Products']
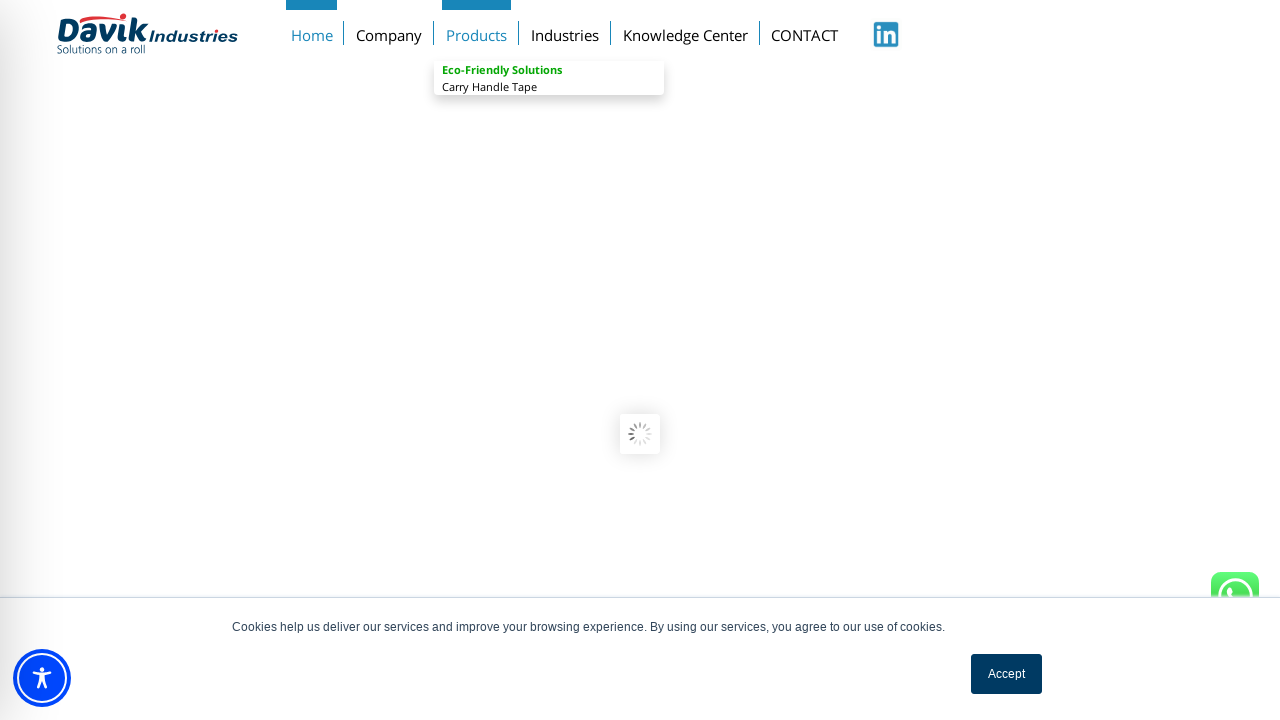

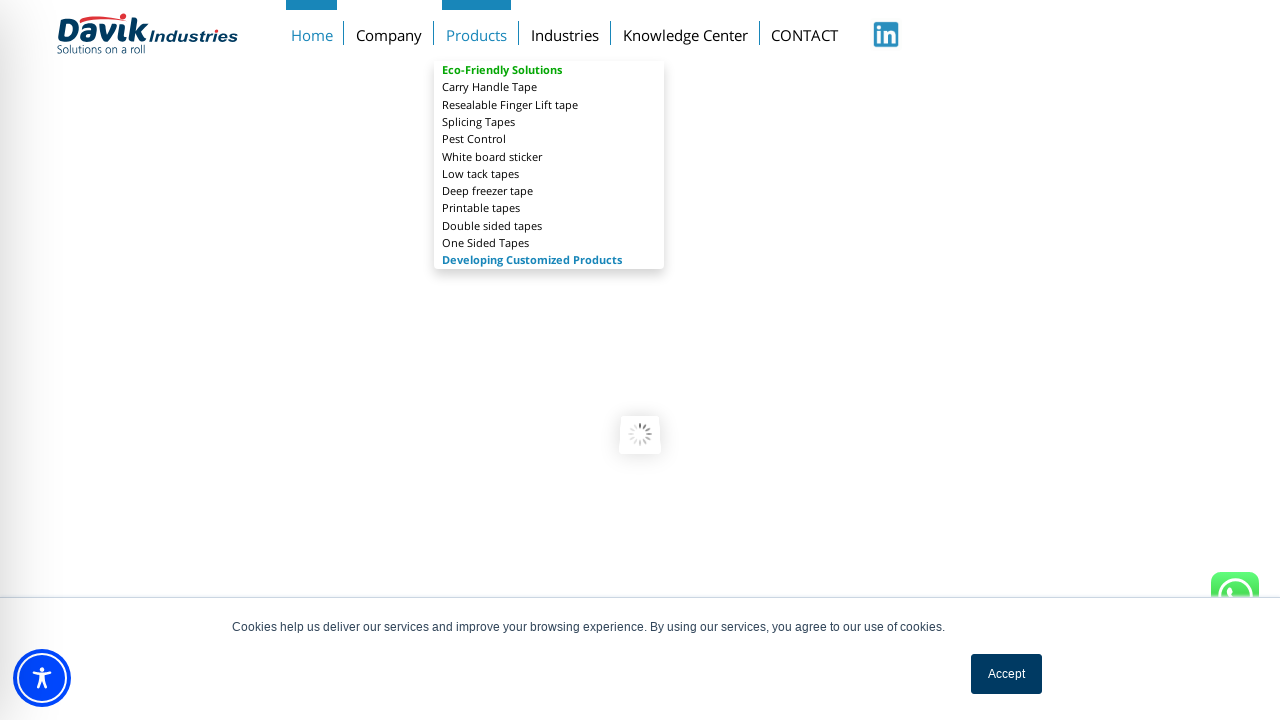